Tests that news items are listed on the Gündem page by checking for article or news card elements

Starting URL: https://egundem.com/gundem

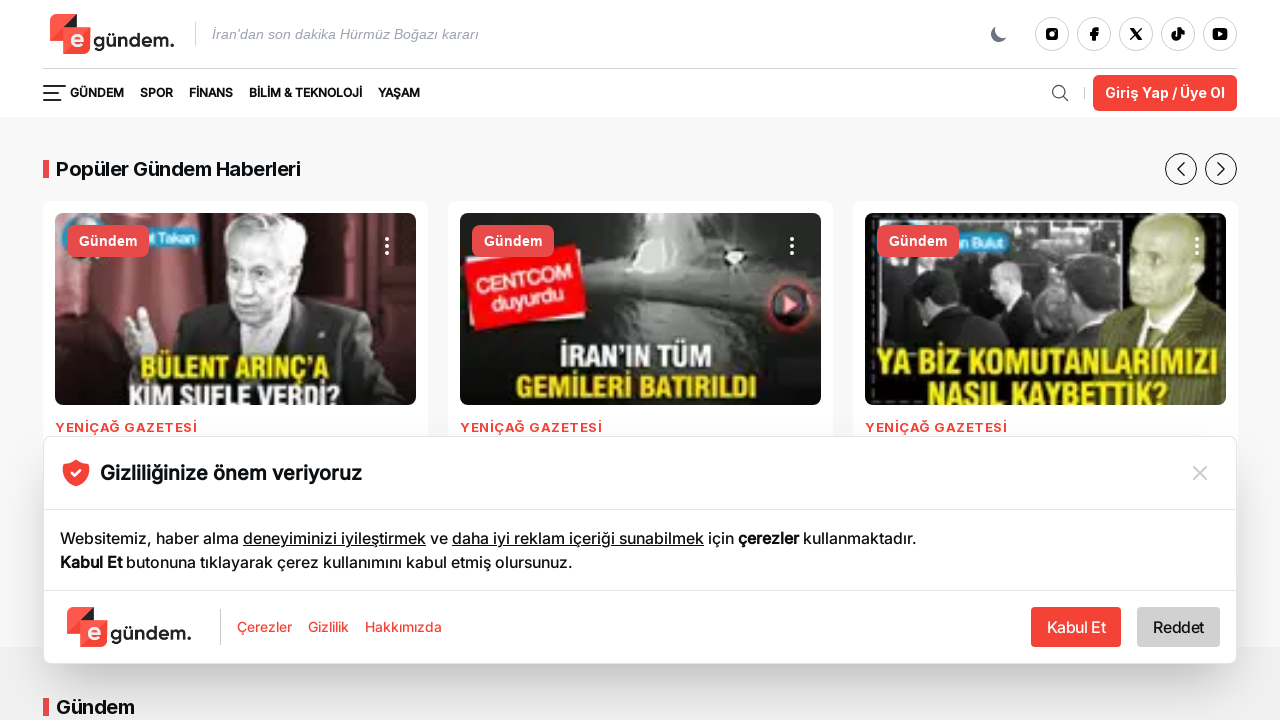

Waited for news items to load on Gündem page
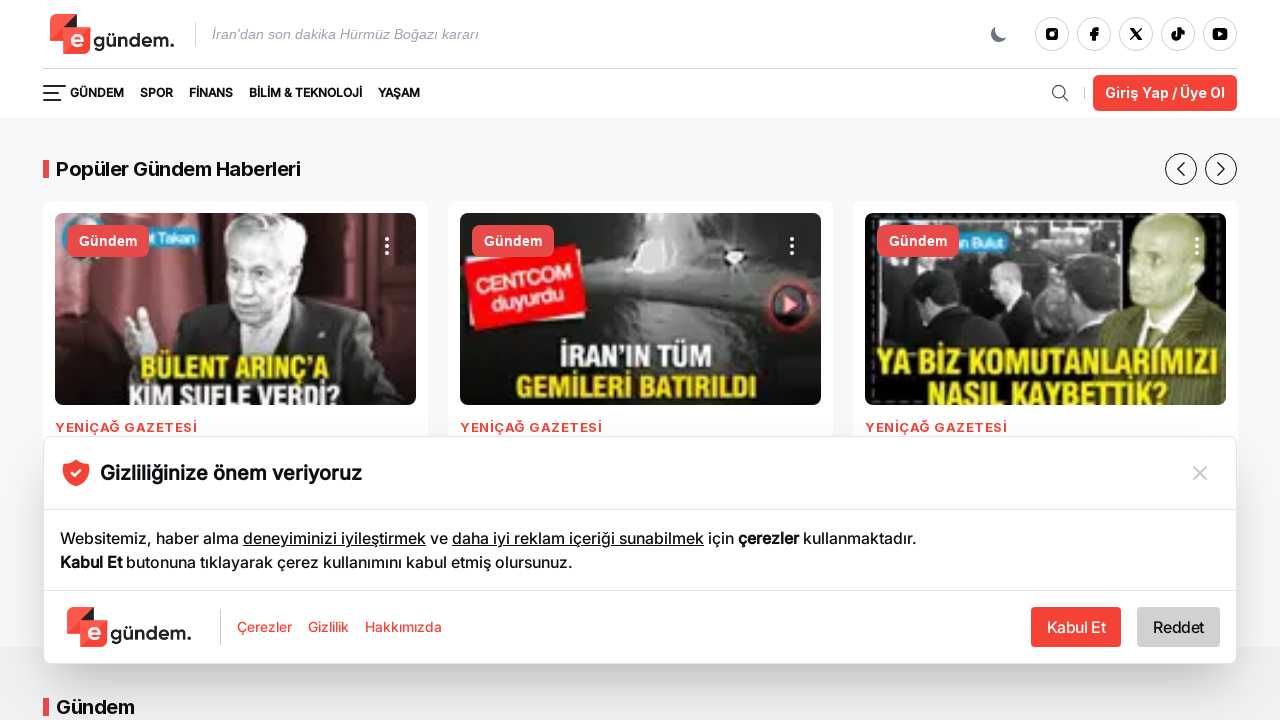

Retrieved all news item headings from the page
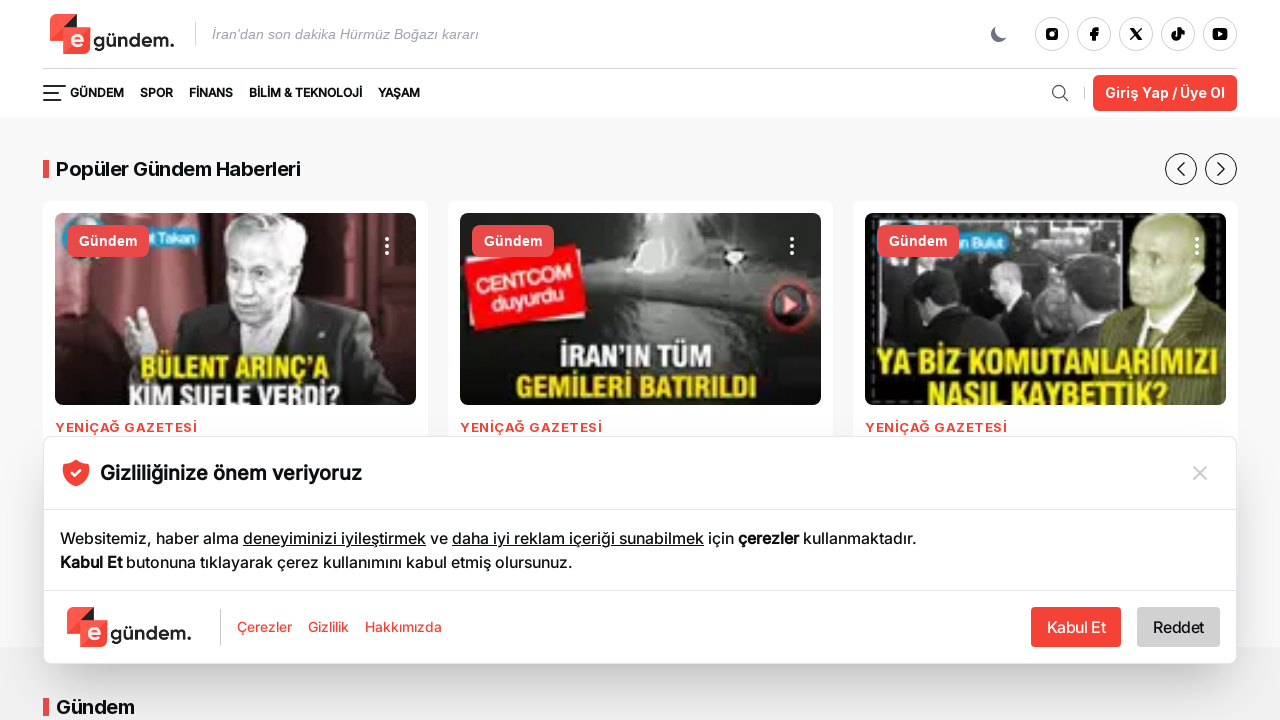

Verified that 106 news items are displayed on the Gündem page
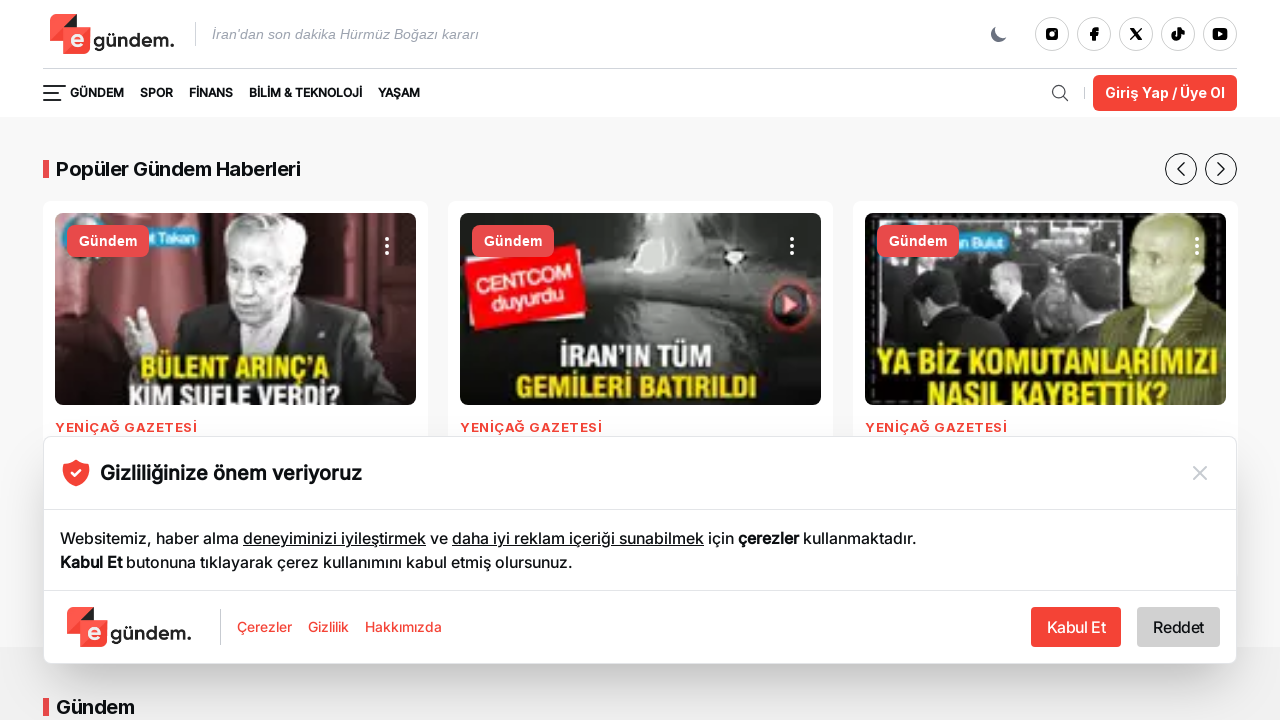

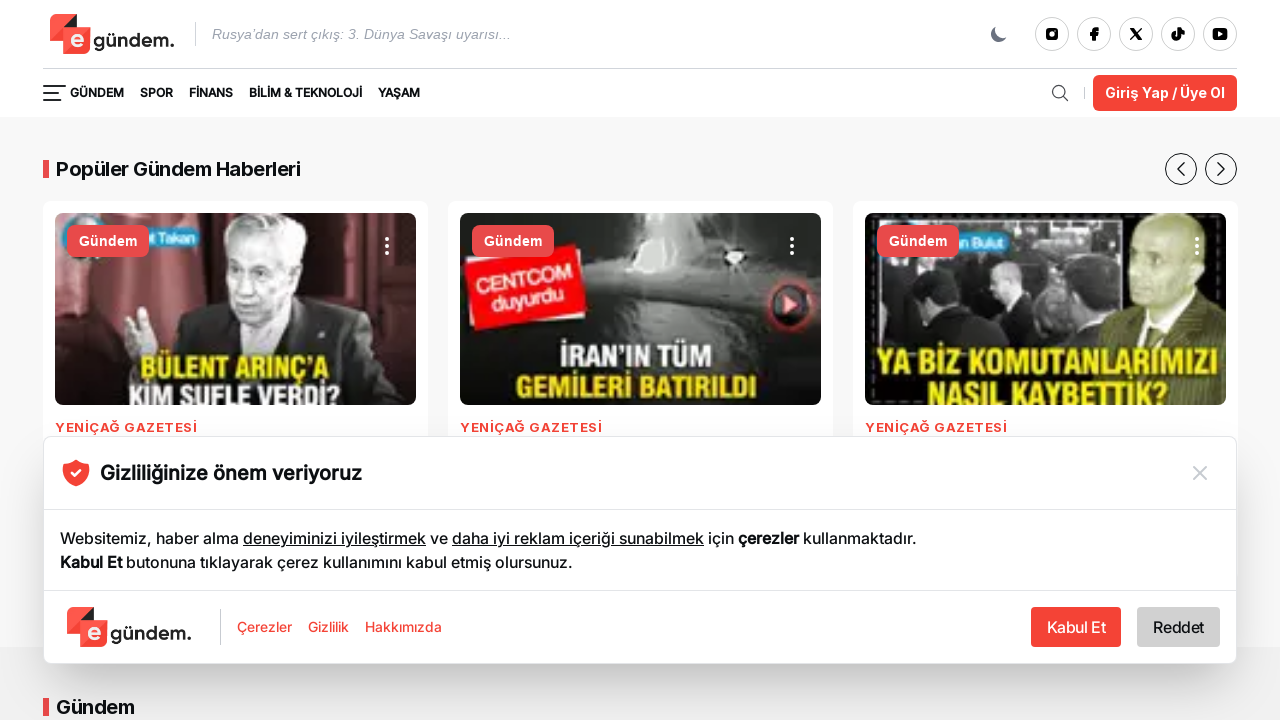